Tests currency dropdown selection by selecting an option by index and verifying the selected value is "AED"

Starting URL: https://rahulshettyacademy.com/dropdownsPractise/

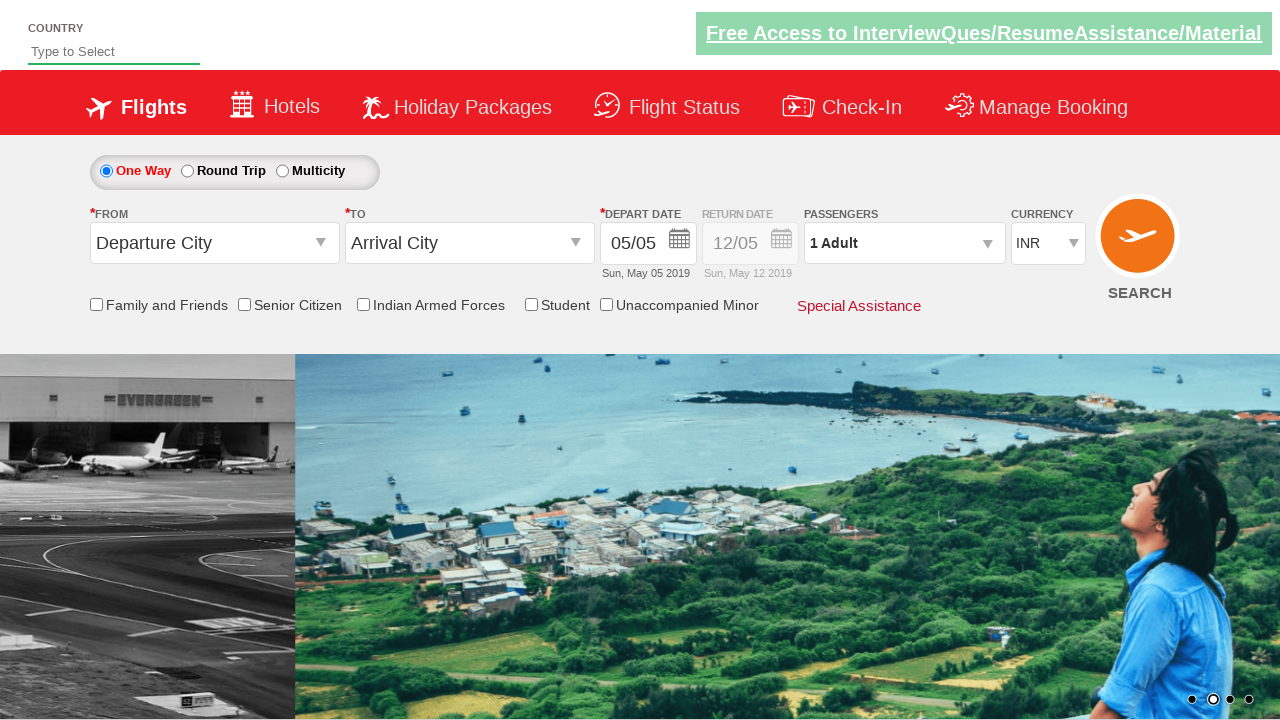

Selected currency option at index 2 (AED) from dropdown on //*[@id='ctl00_mainContent_DropDownListCurrency']
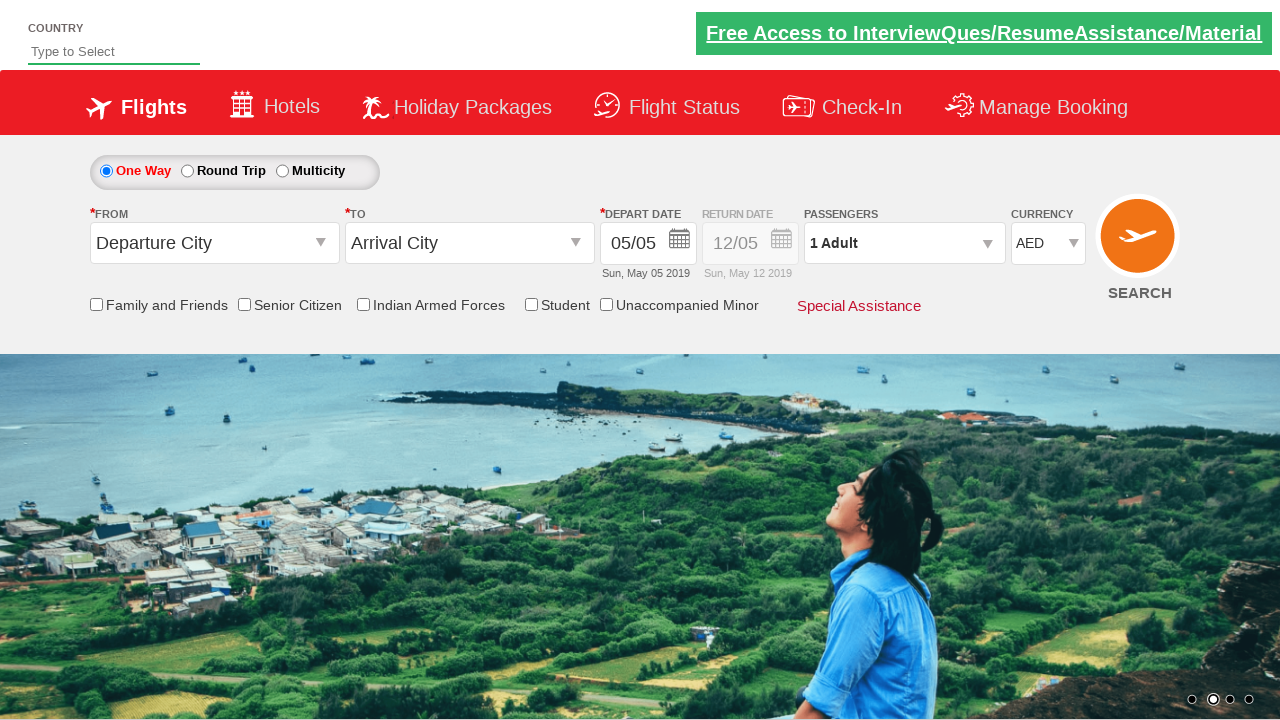

Verified that selected currency value is 'AED'
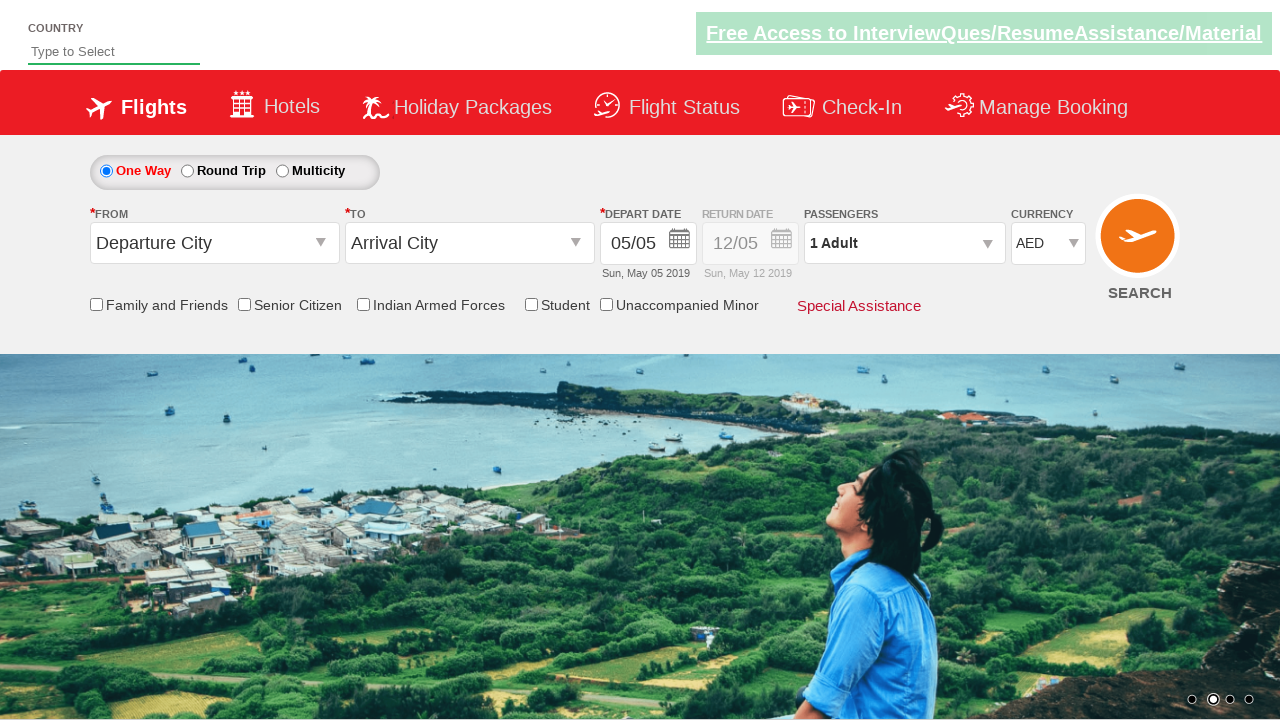

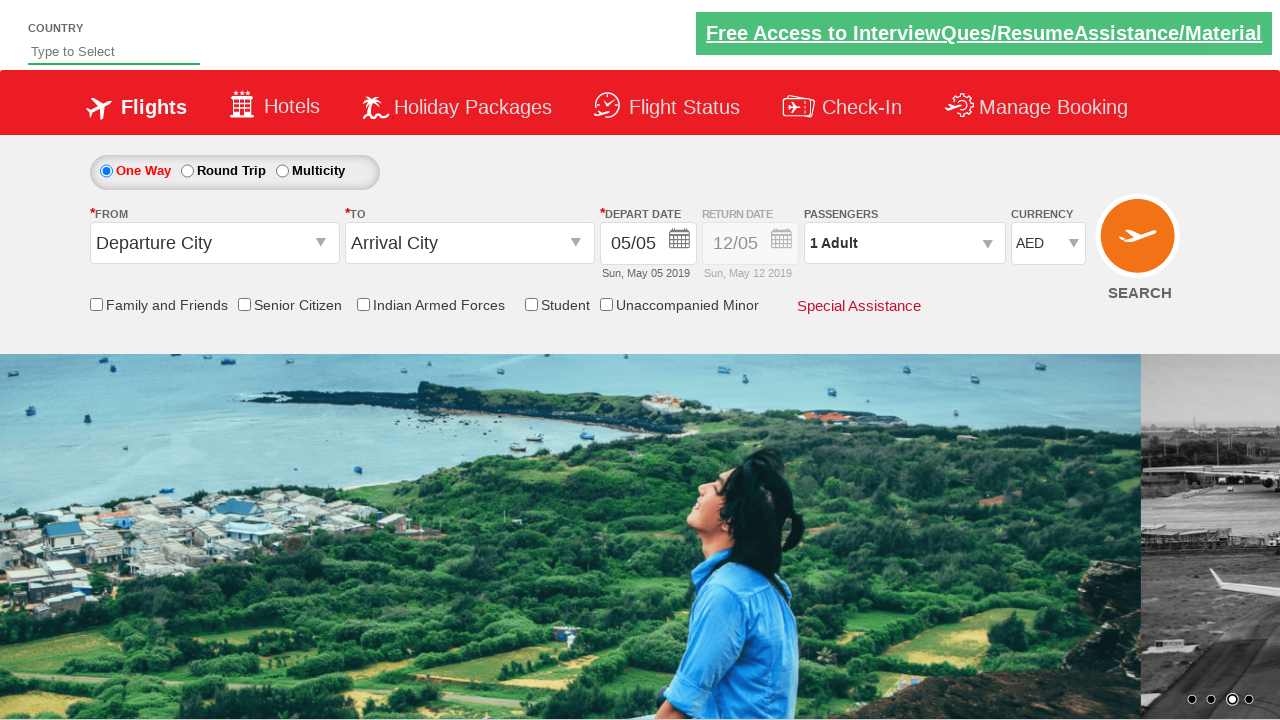